Clicks on the Elements card on demoqa.com homepage and verifies the expanded menu contains 9 items with expected names

Starting URL: https://demoqa.com/

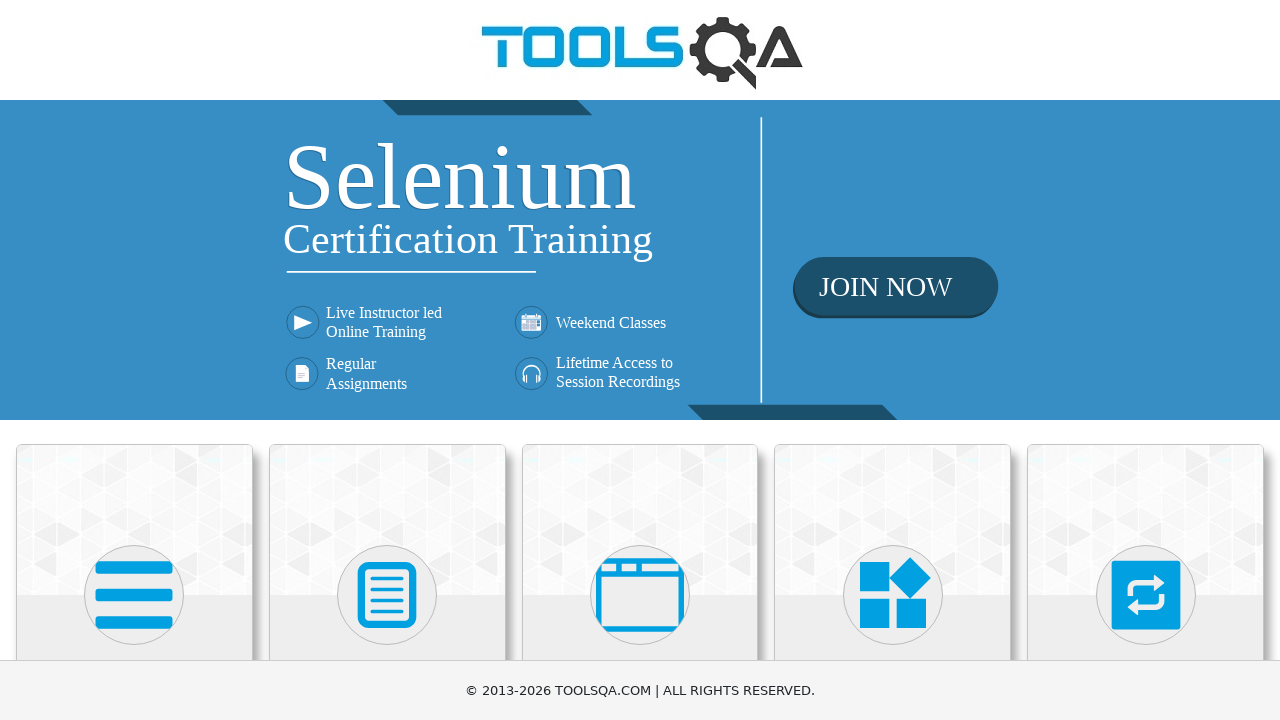

Waited for card body element to load on homepage
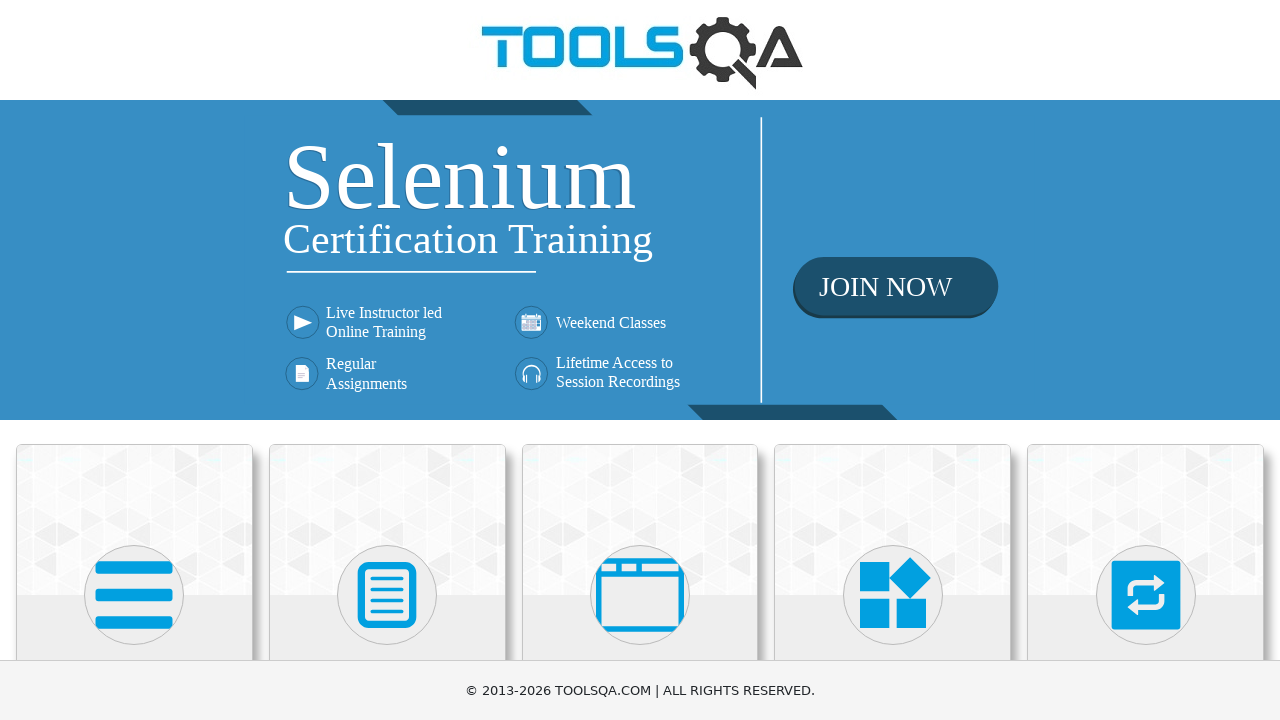

Clicked on the Elements card at (134, 360) on .card-body >> nth=0
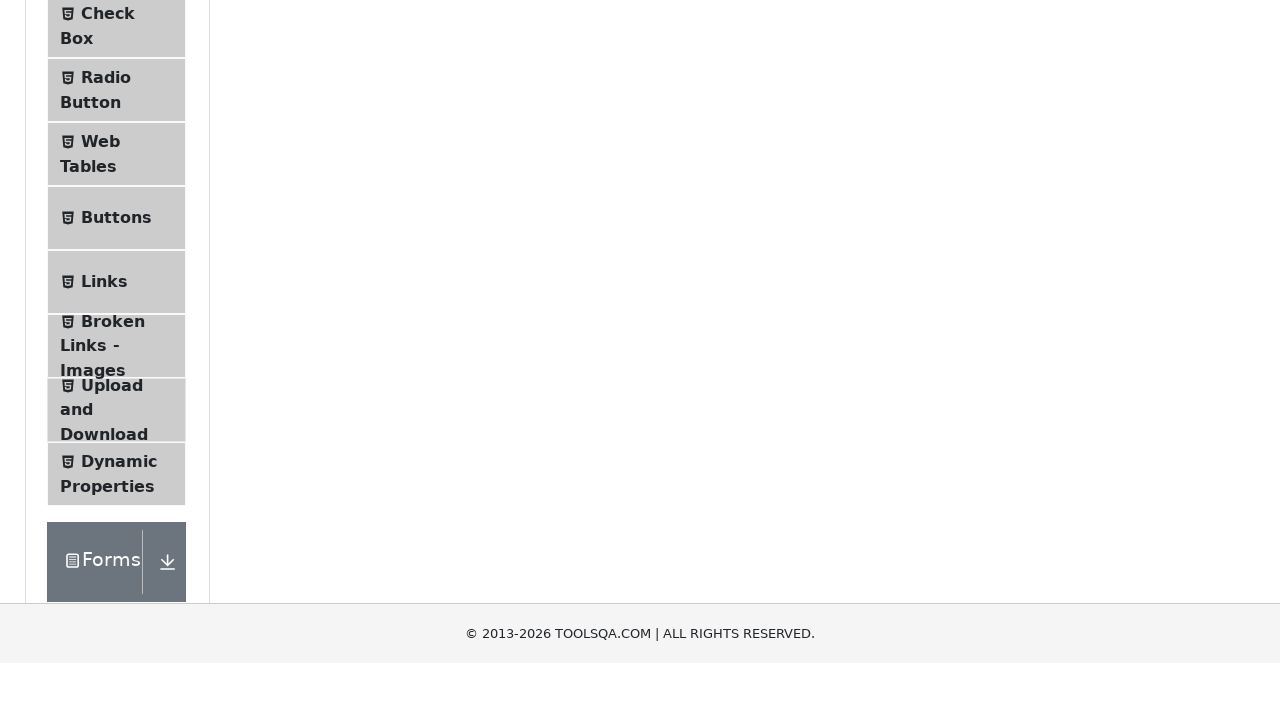

Navigated to Elements page
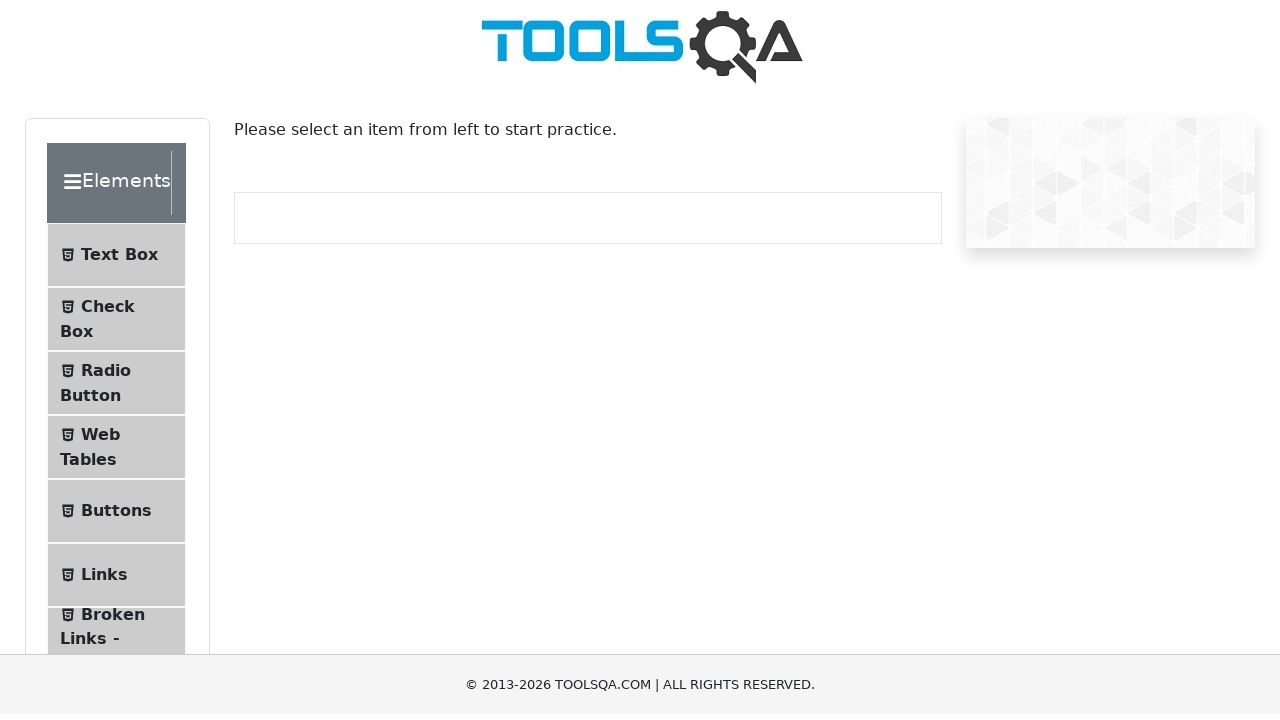

Elements menu expanded and menu items loaded
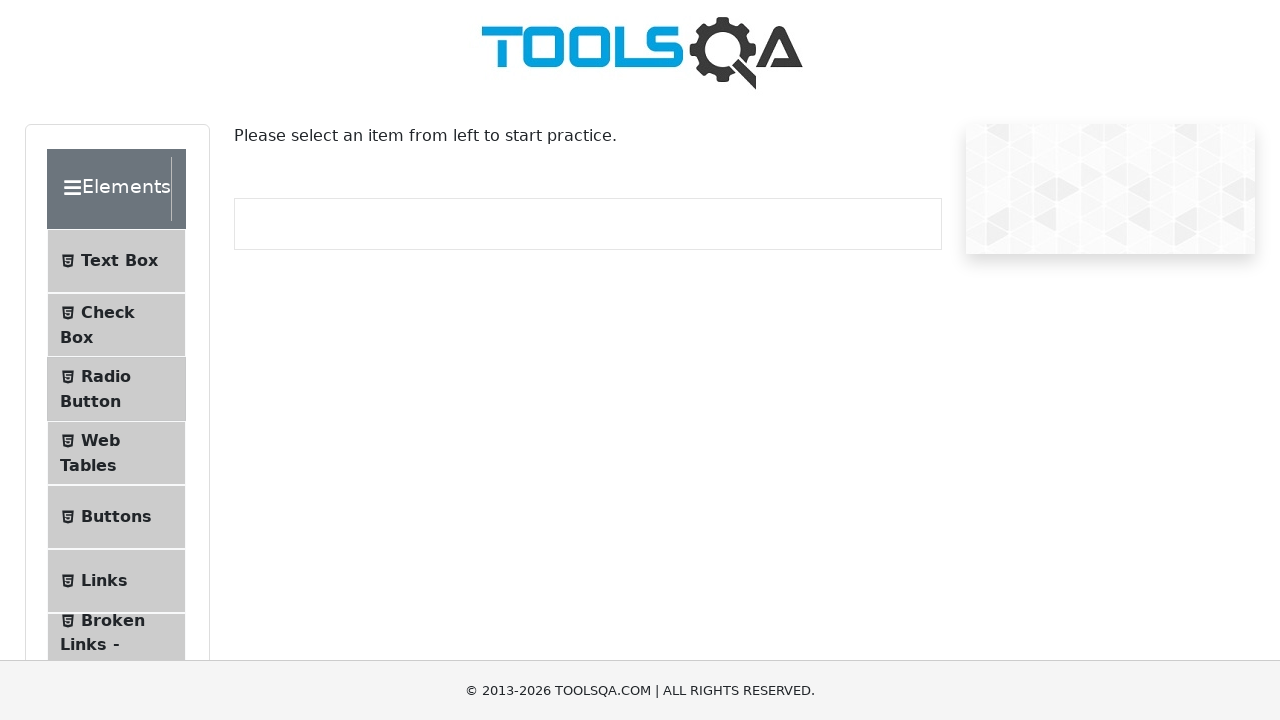

Verified that the menu contains exactly 9 items
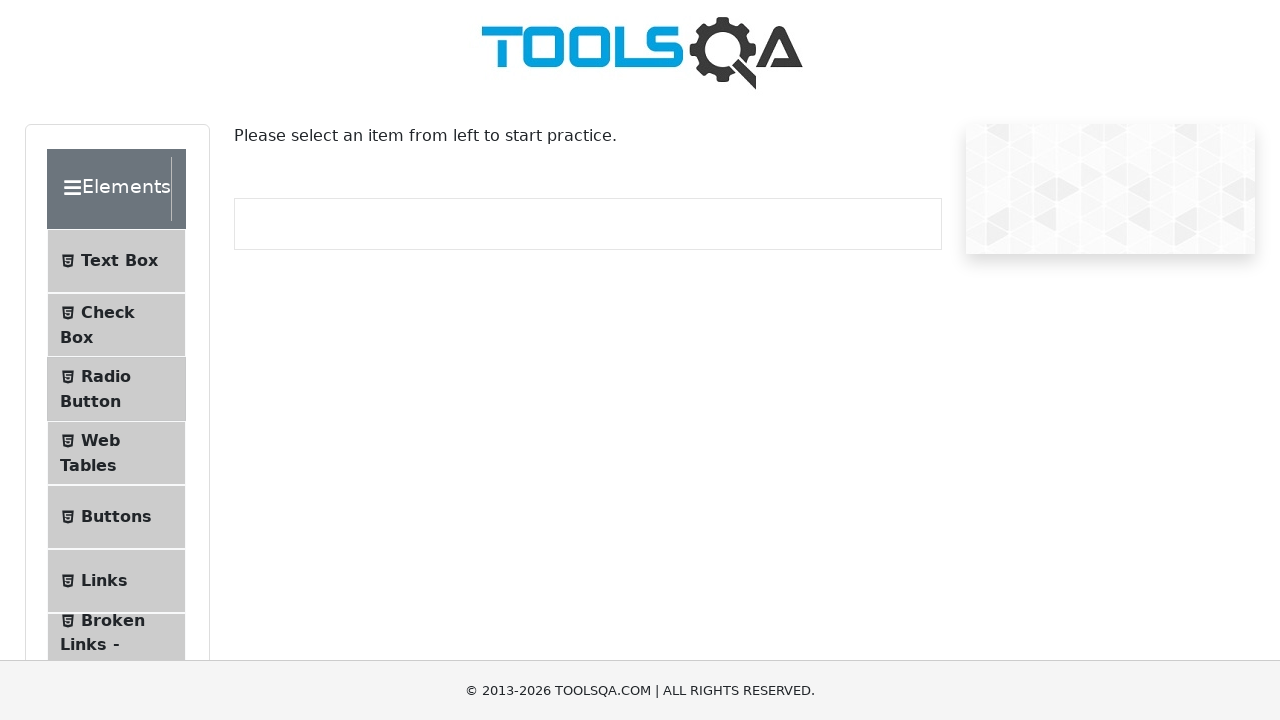

Verified menu item 1: 'Text Box'
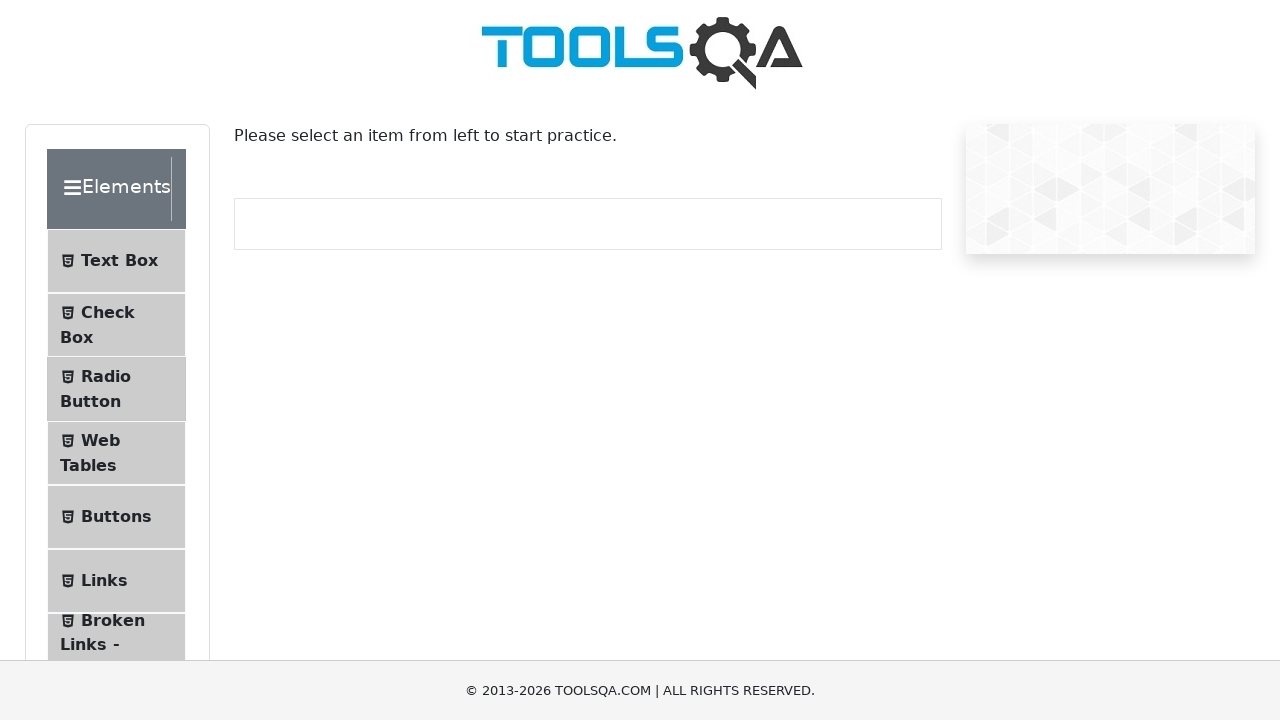

Verified menu item 2: 'Check Box'
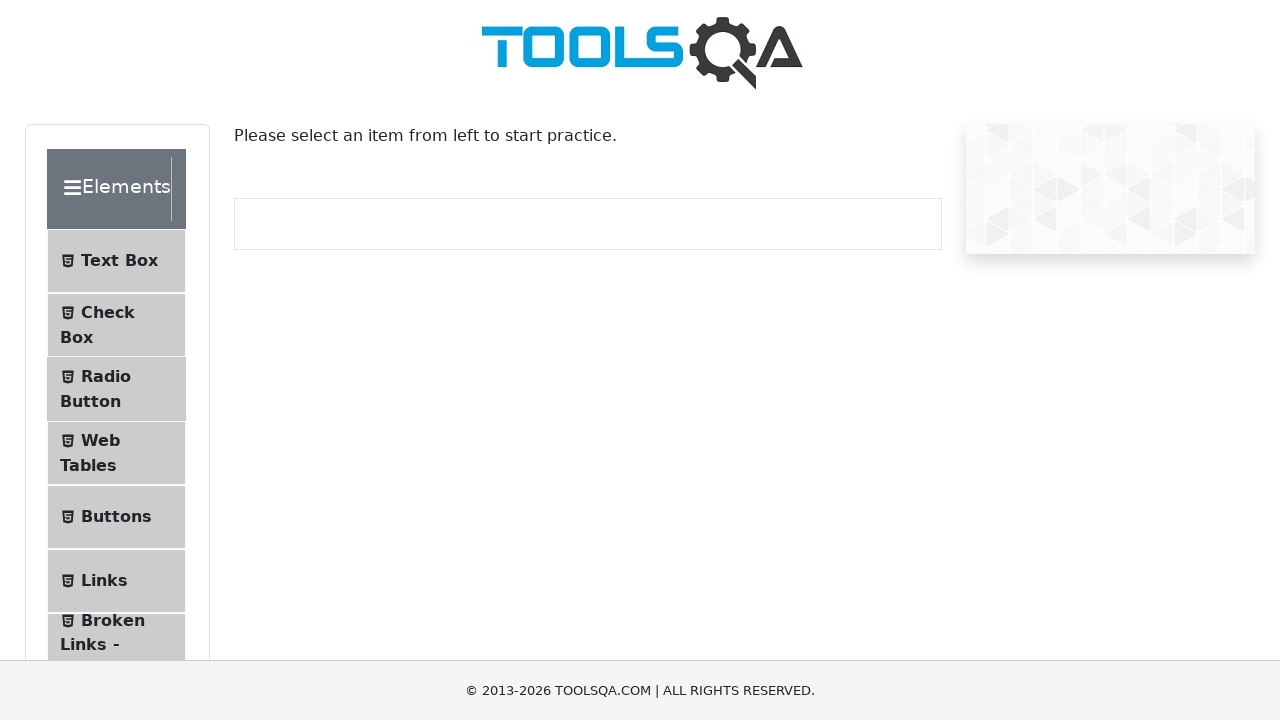

Verified menu item 3: 'Radio Button'
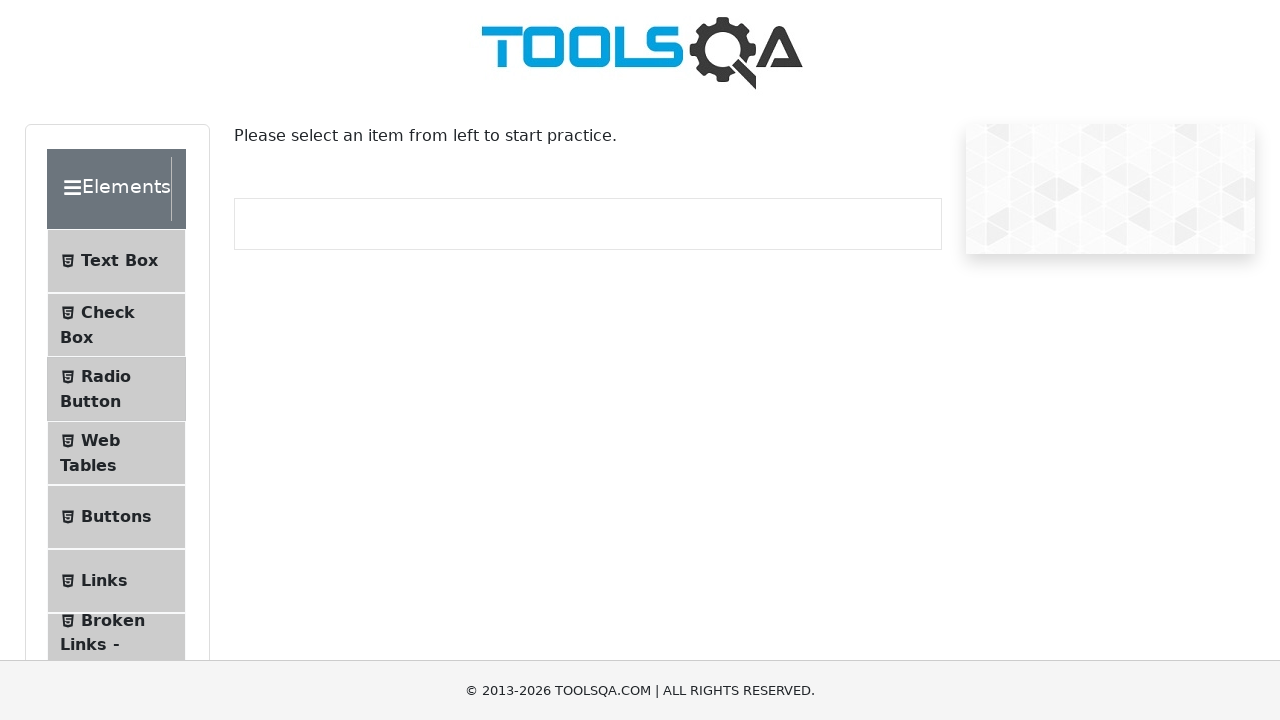

Verified menu item 4: 'Web Tables'
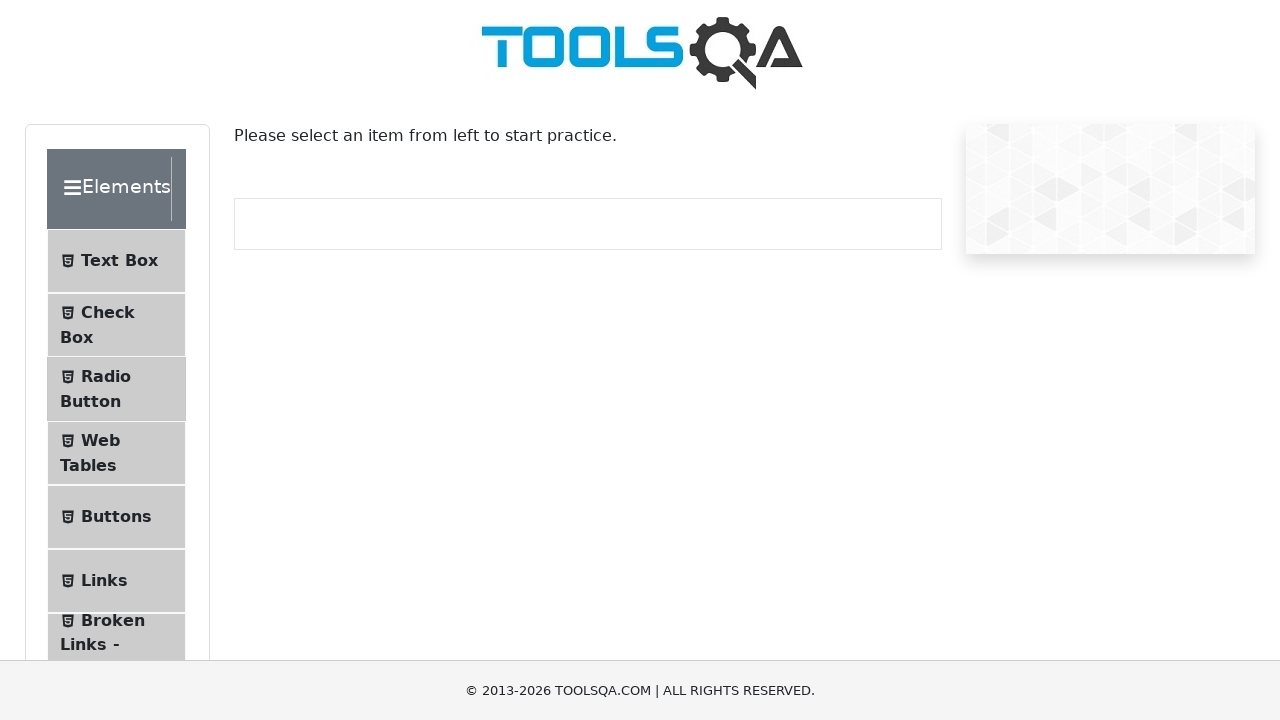

Verified menu item 5: 'Buttons'
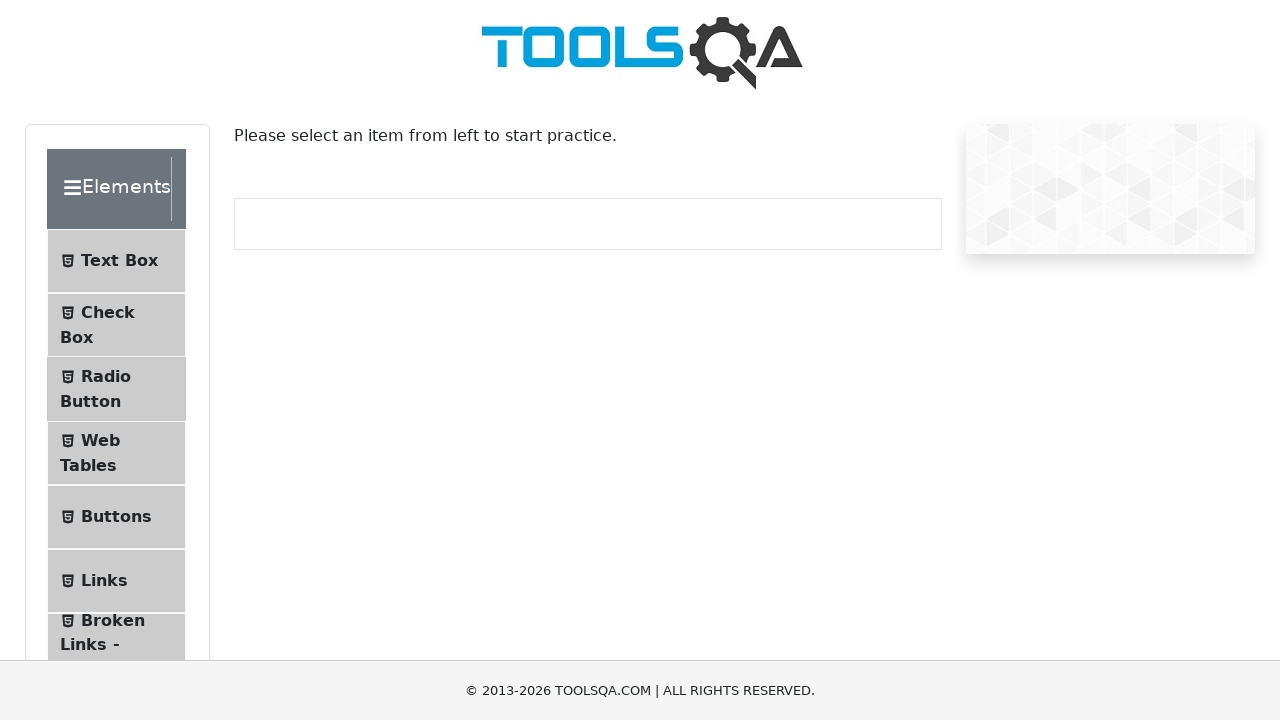

Verified menu item 6: 'Links'
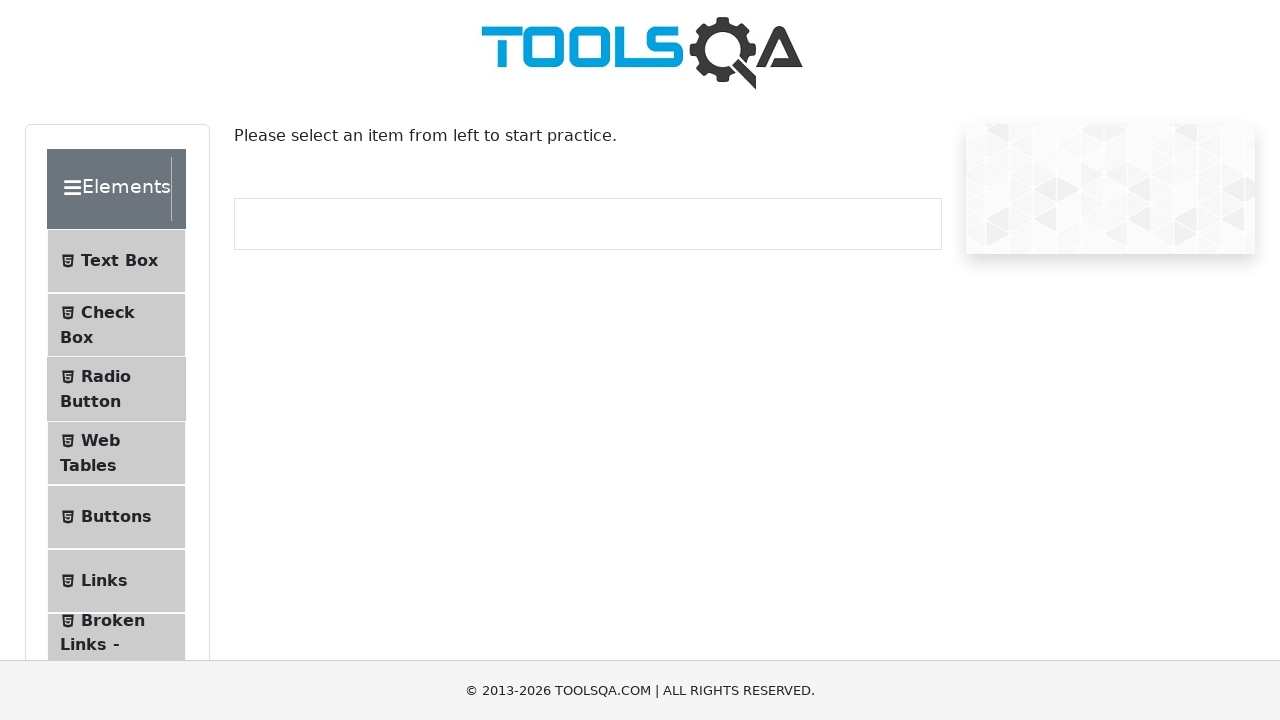

Verified menu item 7: 'Broken Links - Images'
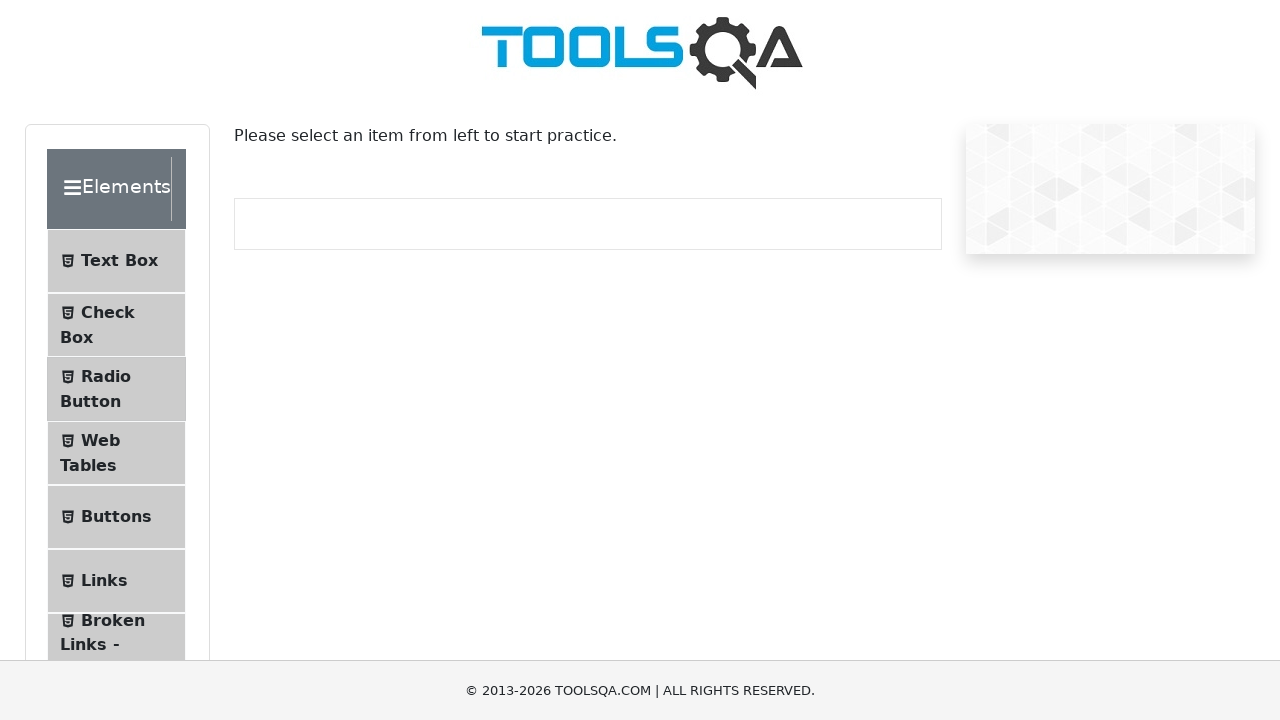

Verified menu item 8: 'Upload and Download'
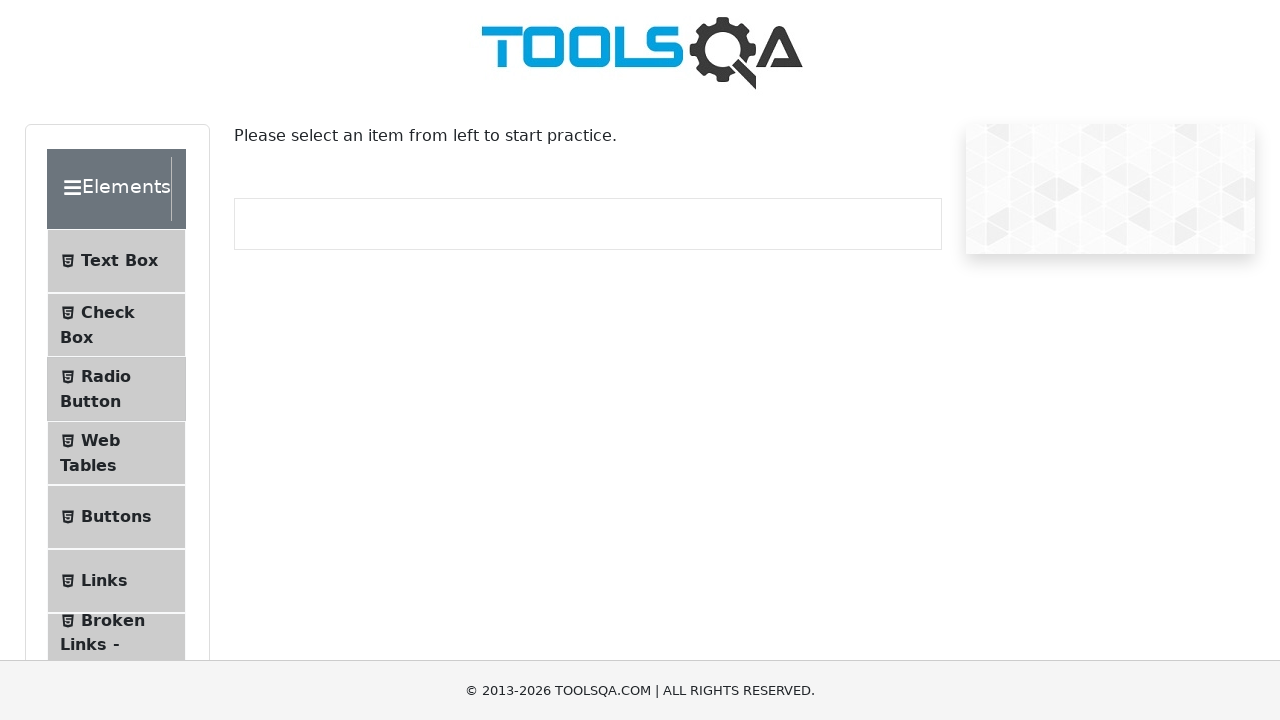

Verified menu item 9: 'Dynamic Properties'
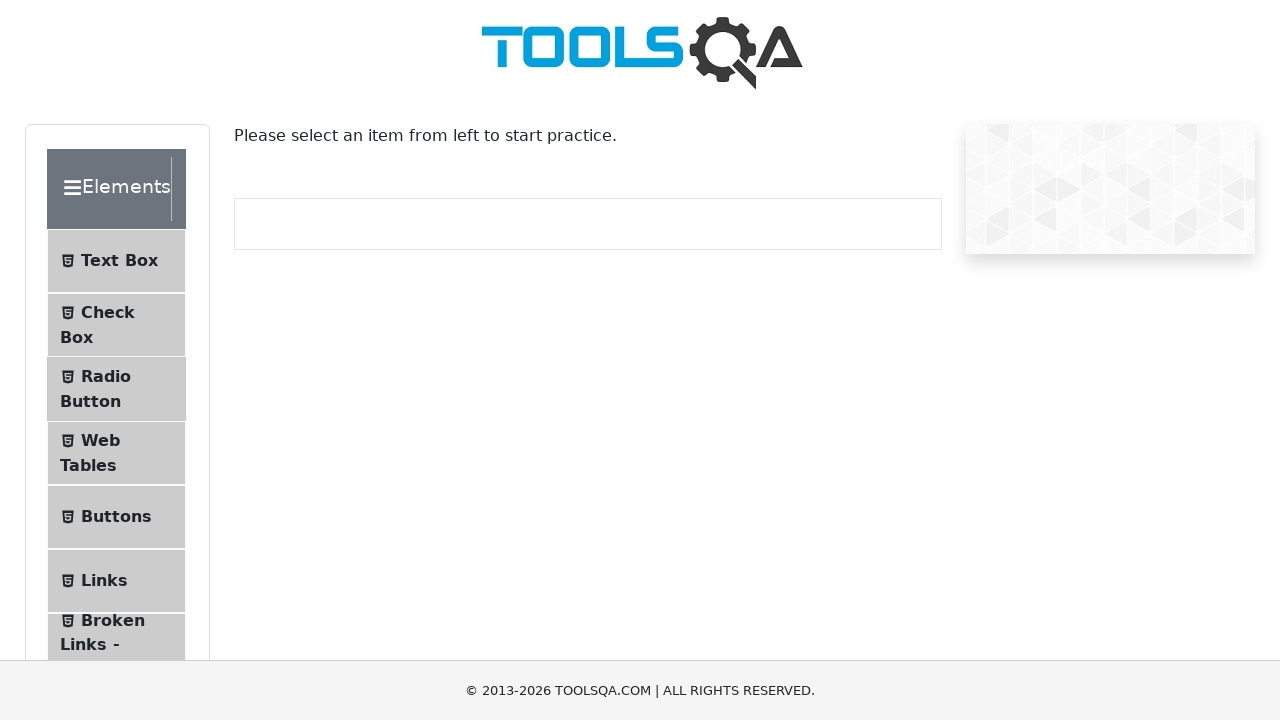

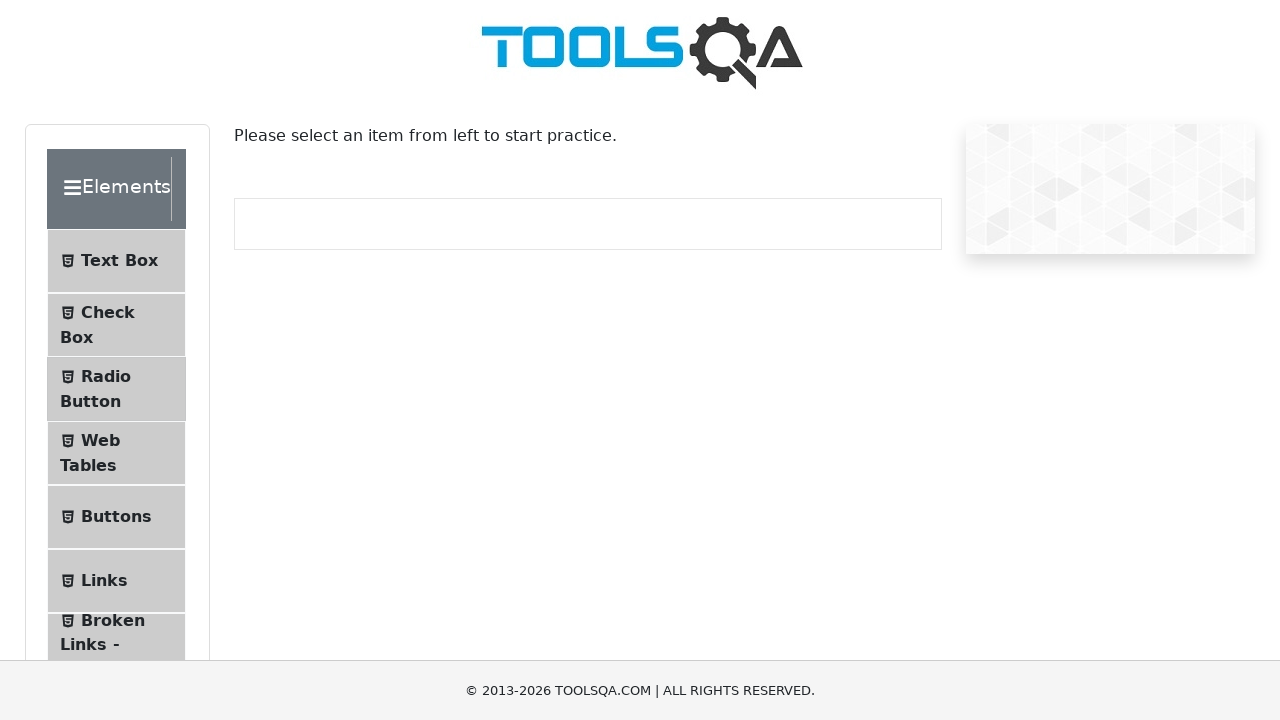